Verifies that the WebdriverIO homepage has the correct page title

Starting URL: https://webdriver.io

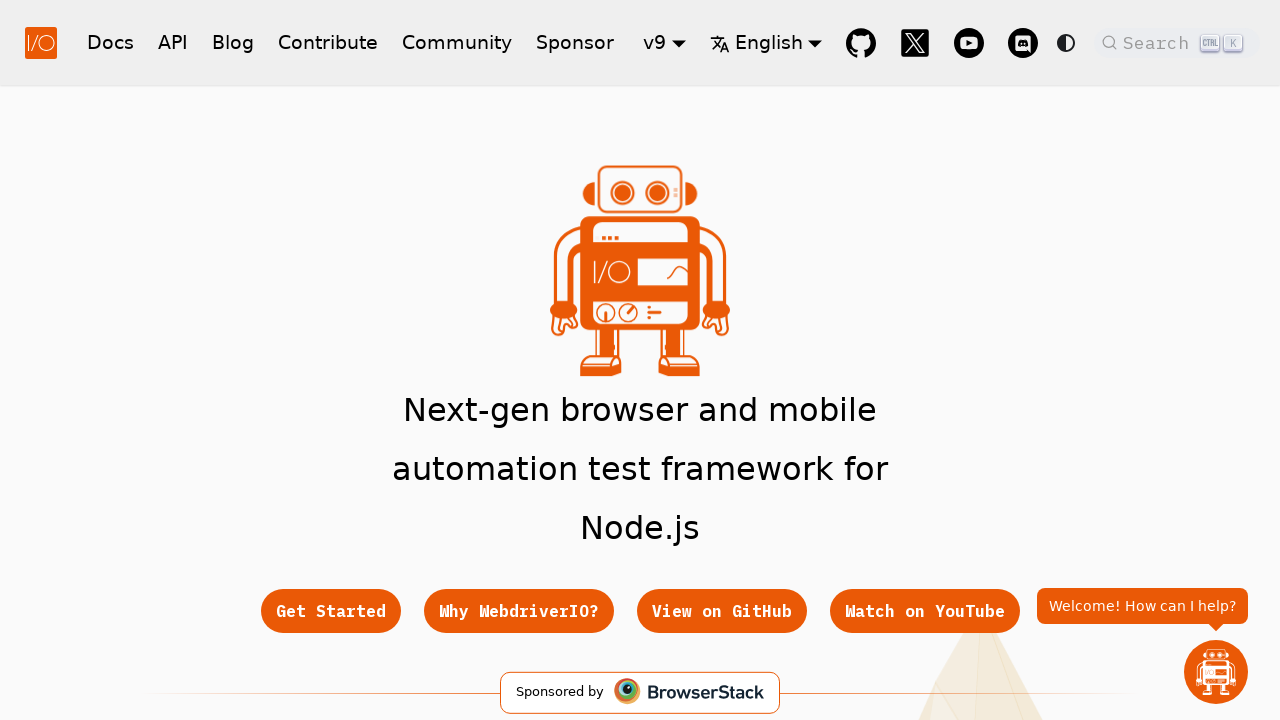

Navigated to WebdriverIO homepage
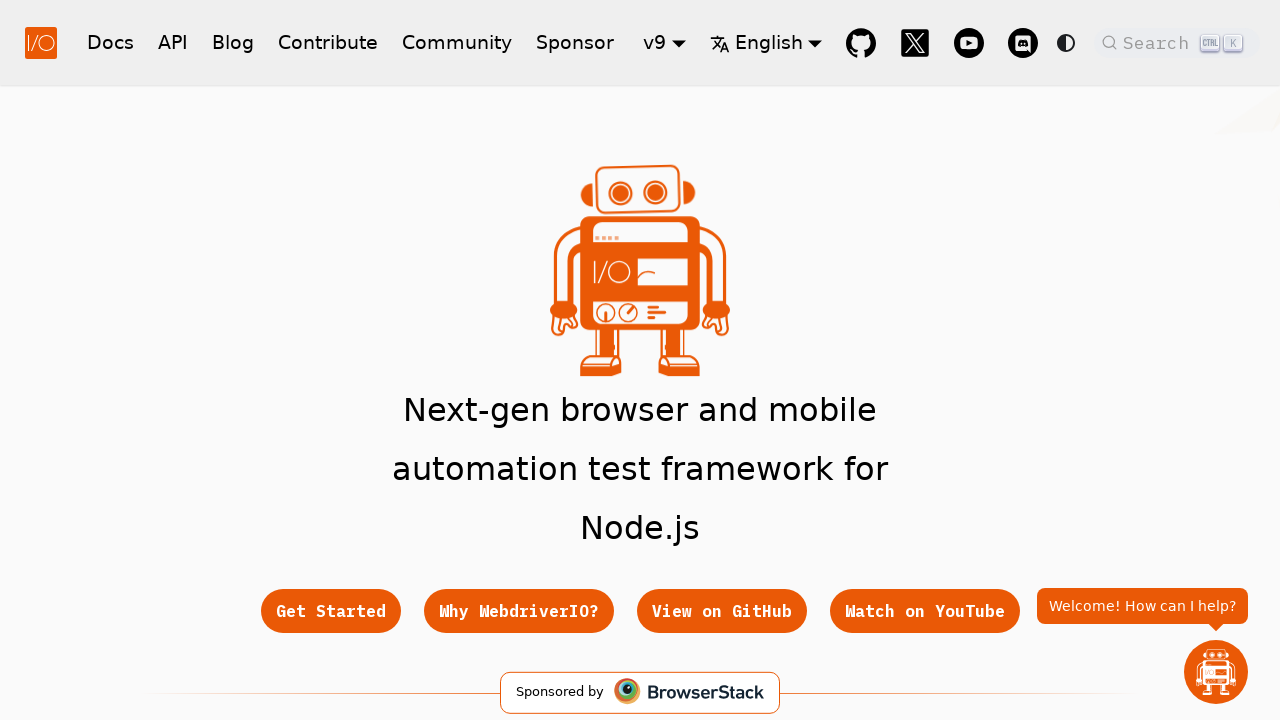

Verified page title matches expected value
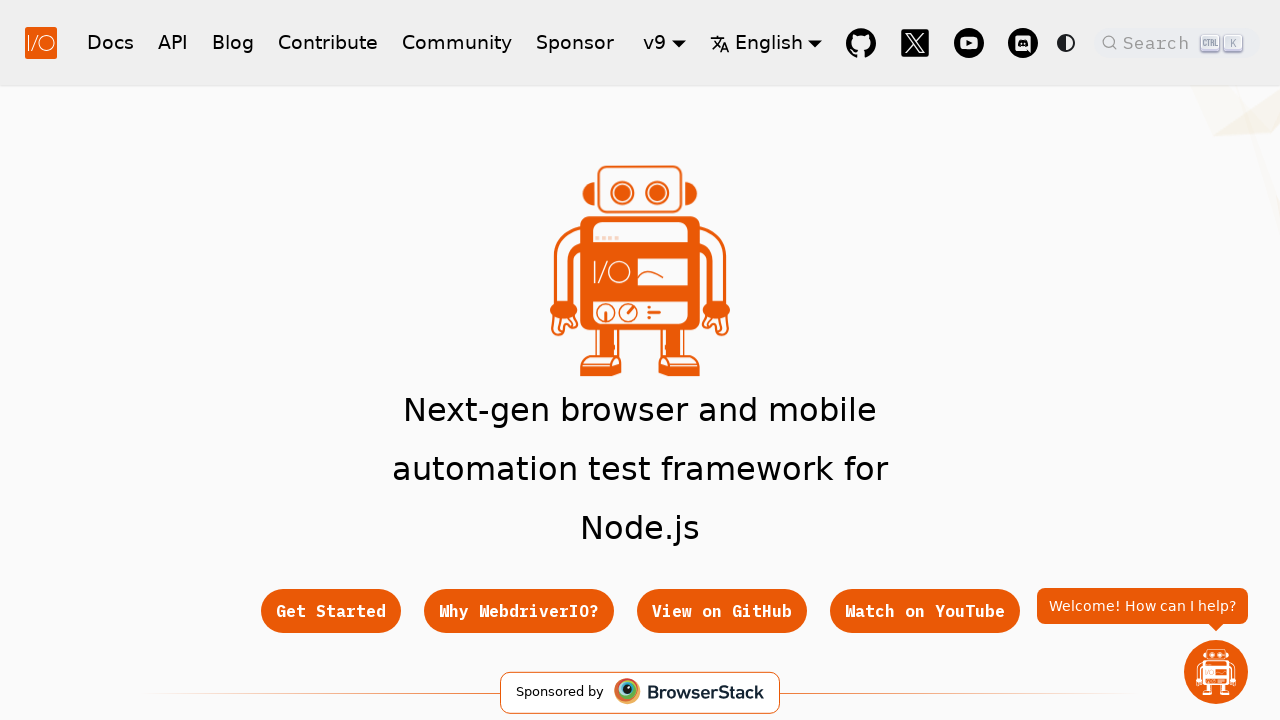

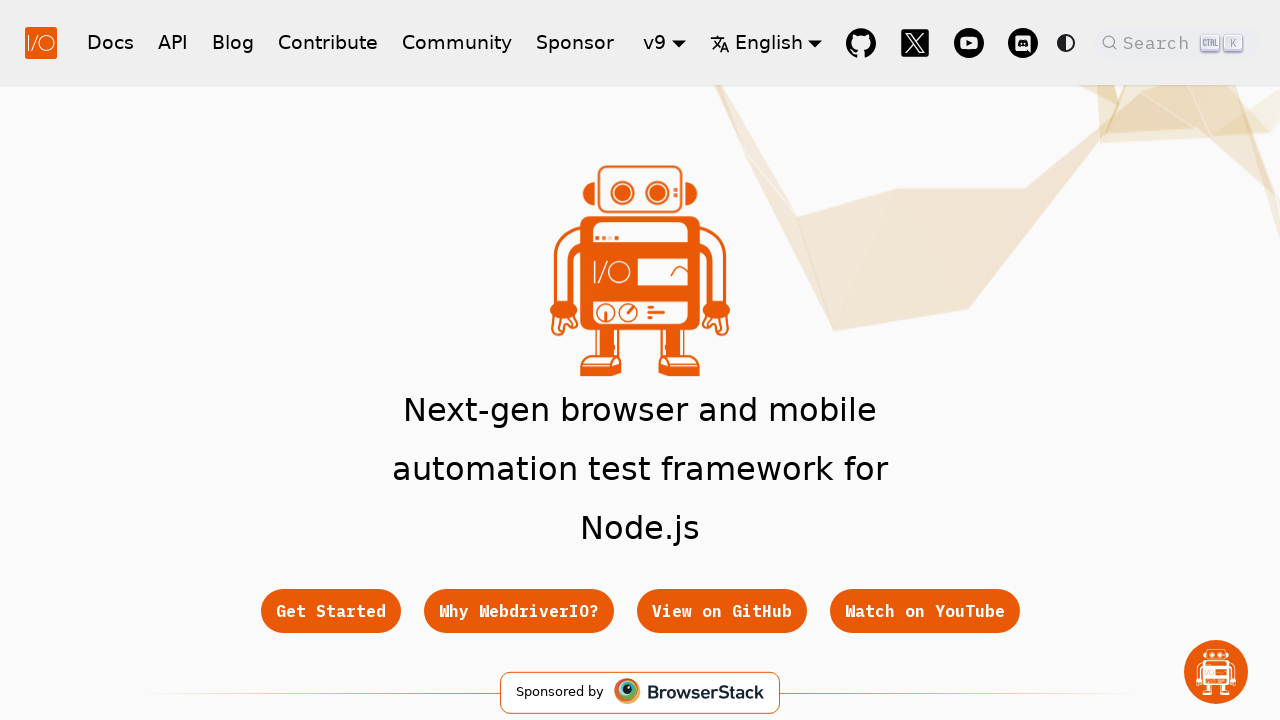